Tests dynamic dropdown functionality on a flight booking practice page by selecting origin station (Bangalore/BLR) and destination station (Chennai/MAA) from cascading dropdowns.

Starting URL: https://rahulshettyacademy.com/dropdownsPractise/

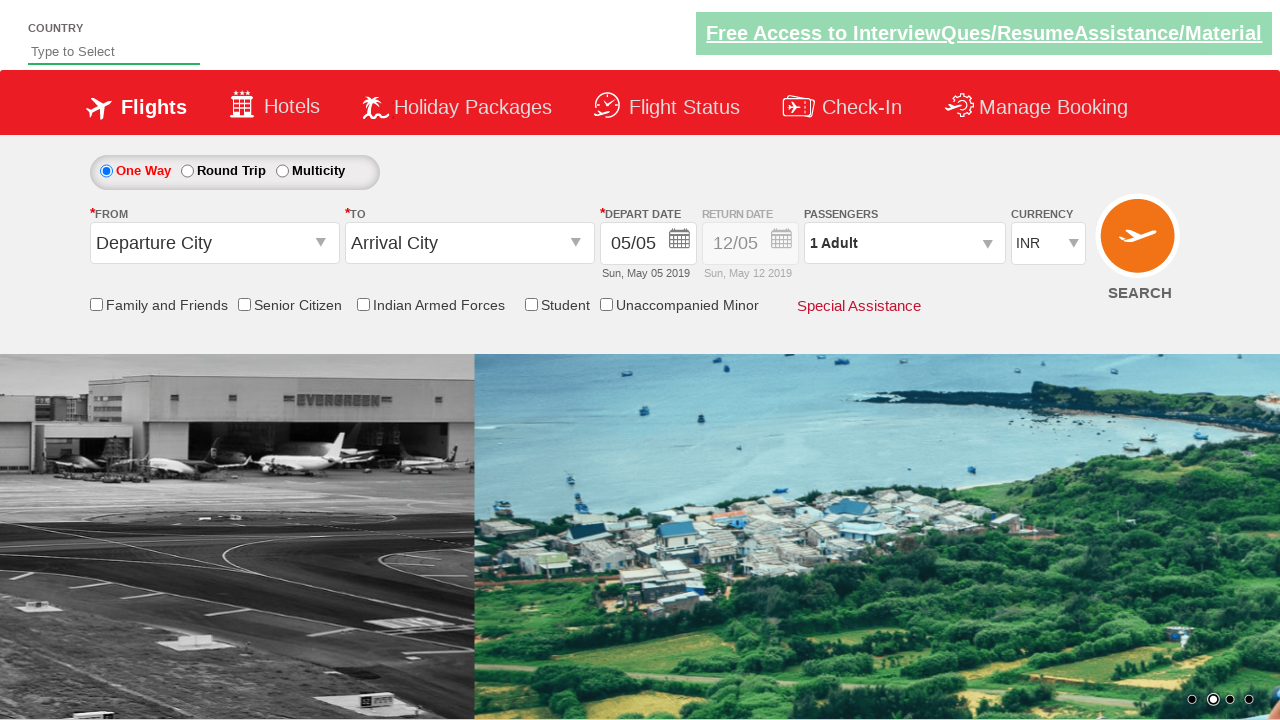

Clicked on origin station dropdown to open it at (214, 243) on #ctl00_mainContent_ddl_originStation1_CTXT
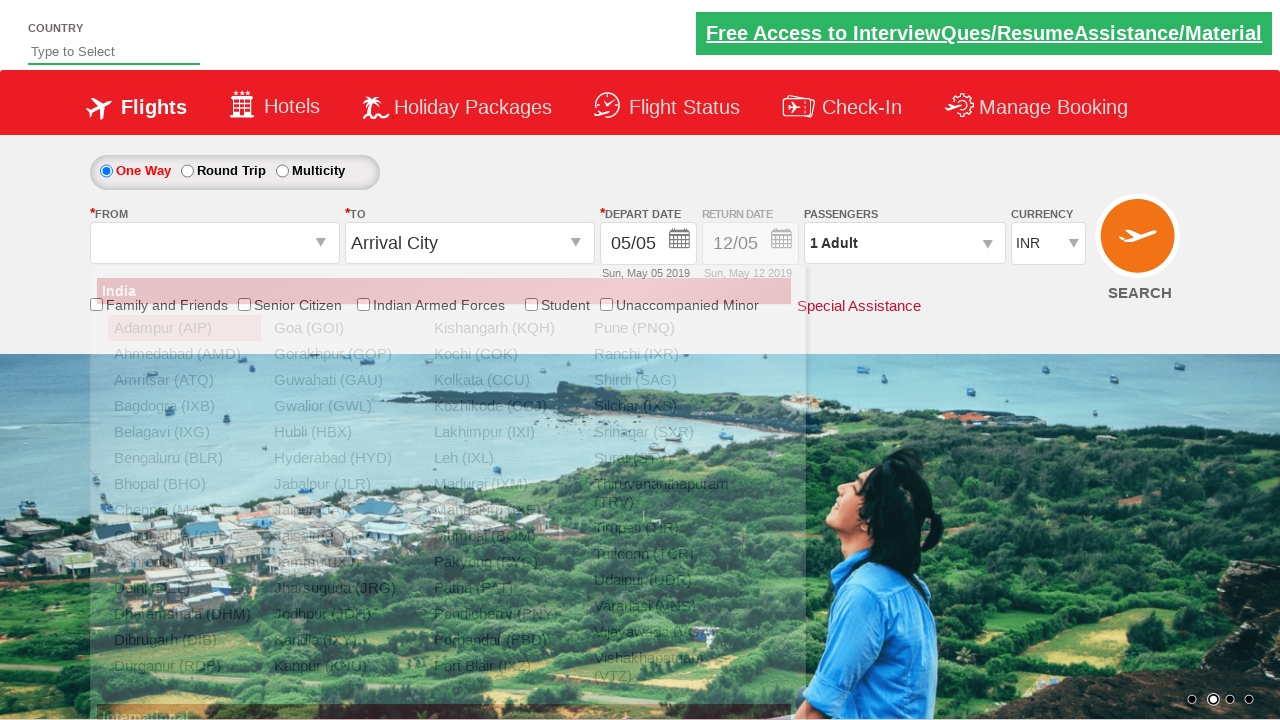

Selected Bangalore (BLR) as origin station at (184, 458) on xpath=//a[@value='BLR']
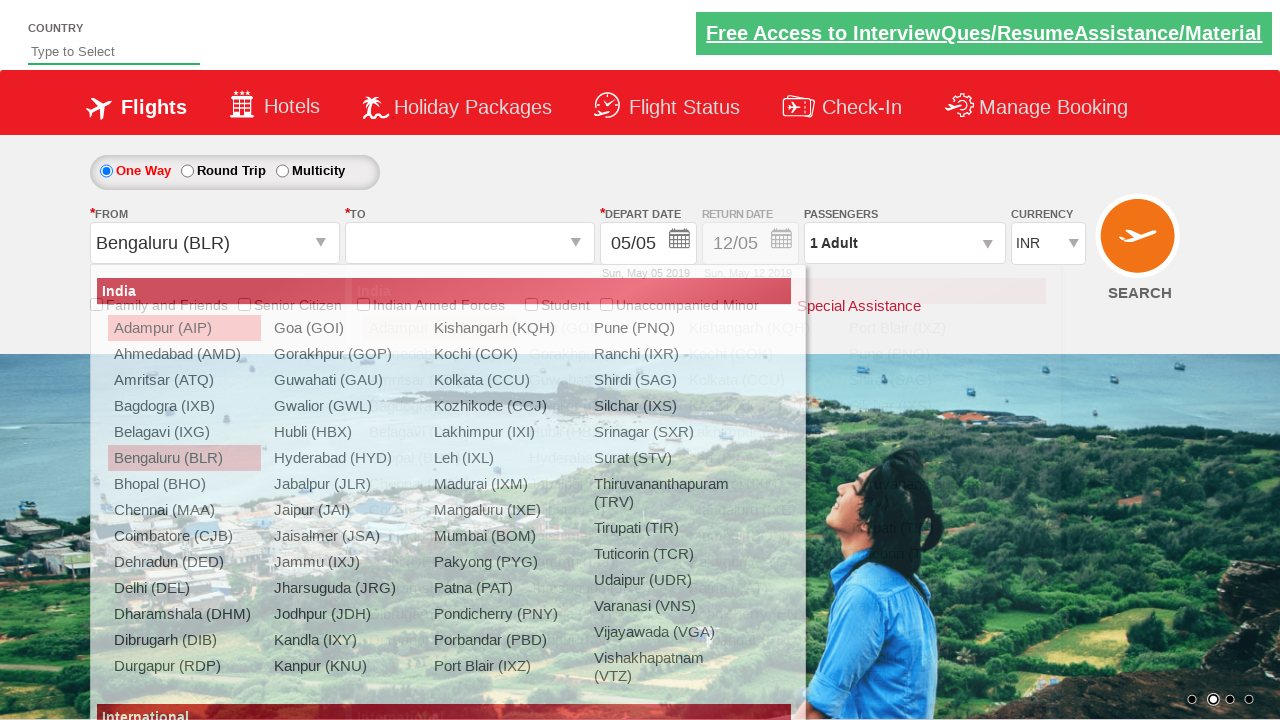

Waited for destination dropdown to be ready
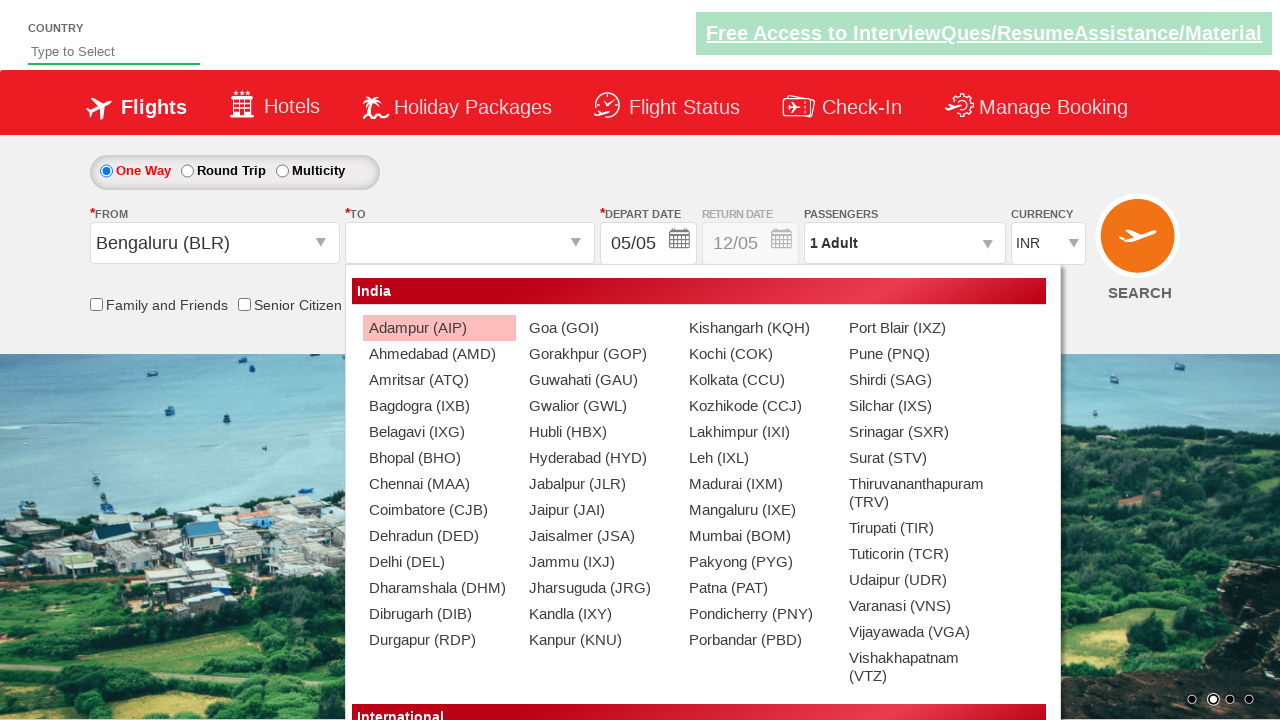

Selected Chennai (MAA) as destination station at (439, 484) on xpath=//div[@id='glsctl00_mainContent_ddl_destinationStation1_CTNR']//a[@value='
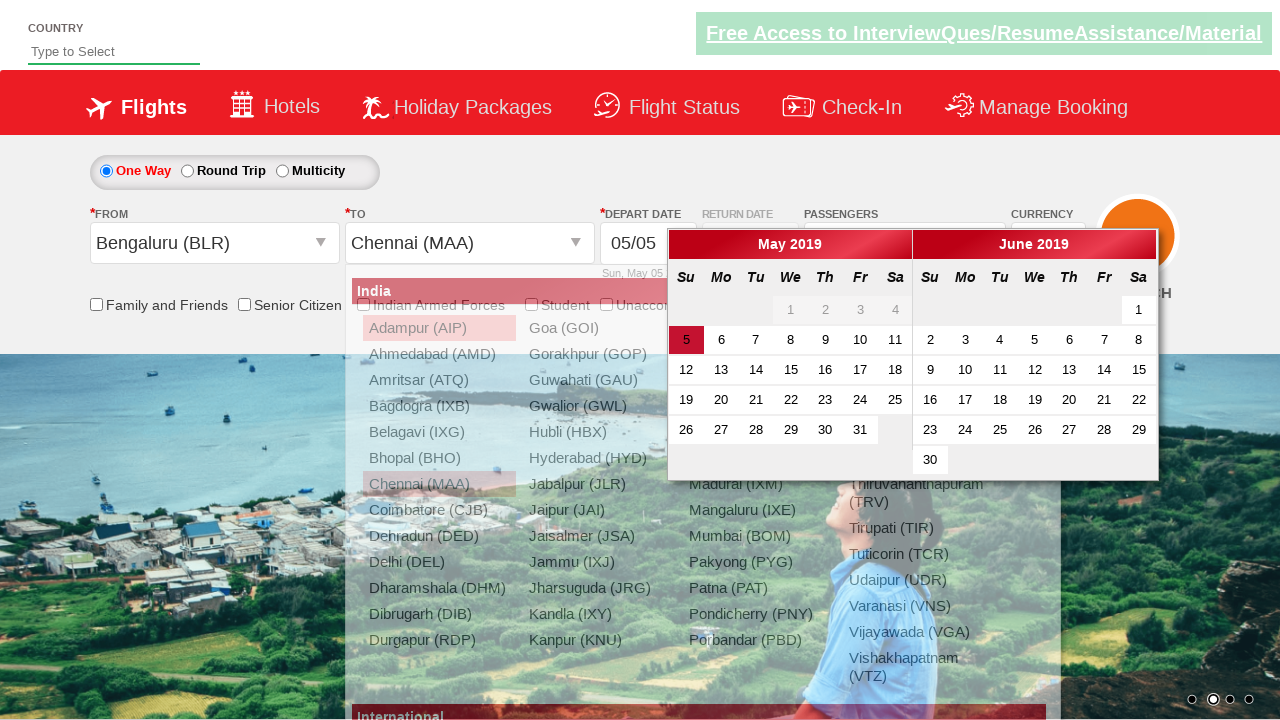

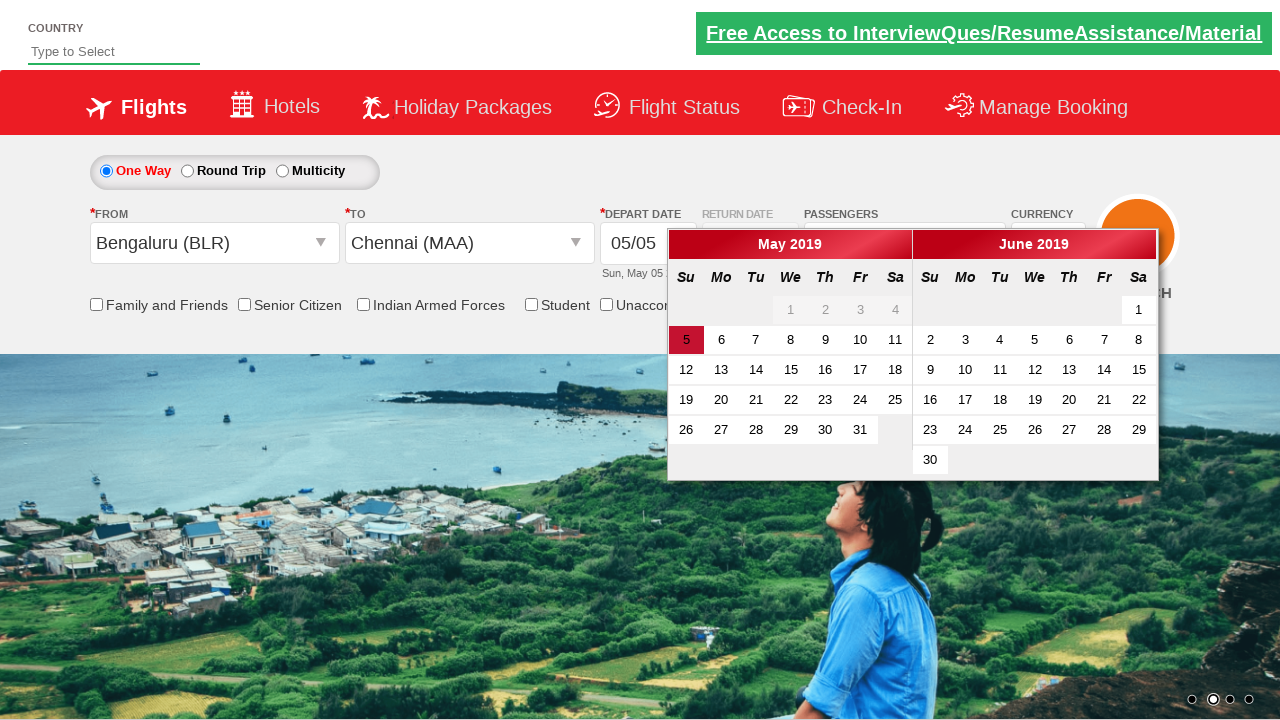